Tests horizontal slider by navigating to the slider page and dragging the slider using mouse actions to set a specific value.

Starting URL: https://the-internet.herokuapp.com/

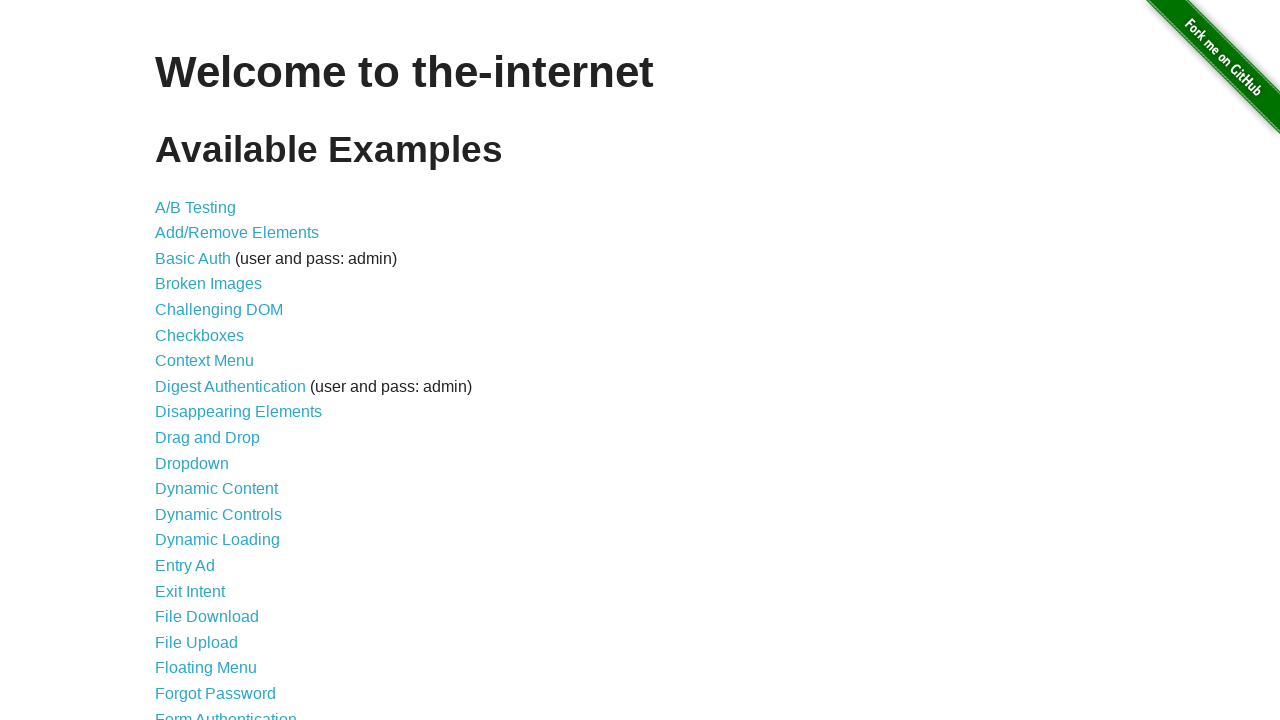

Waited for Horizontal Slider link to be visible
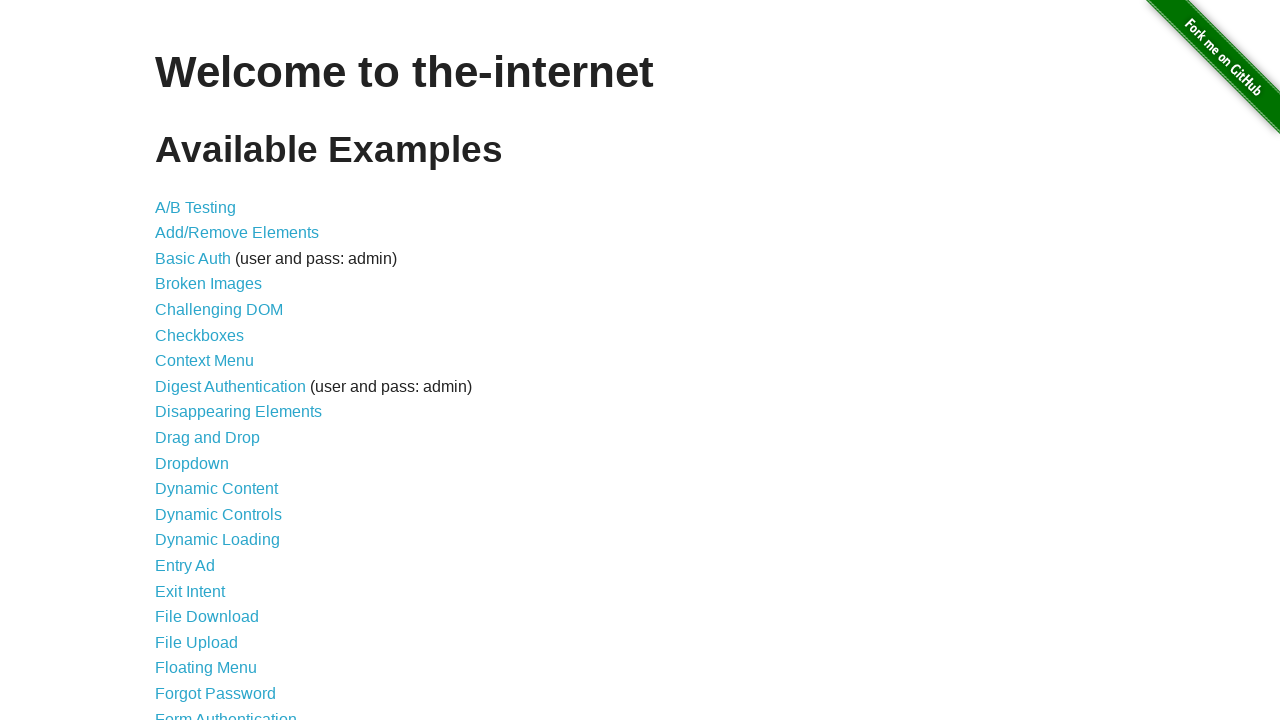

Clicked on Horizontal Slider link at (214, 361) on a[href='/horizontal_slider']
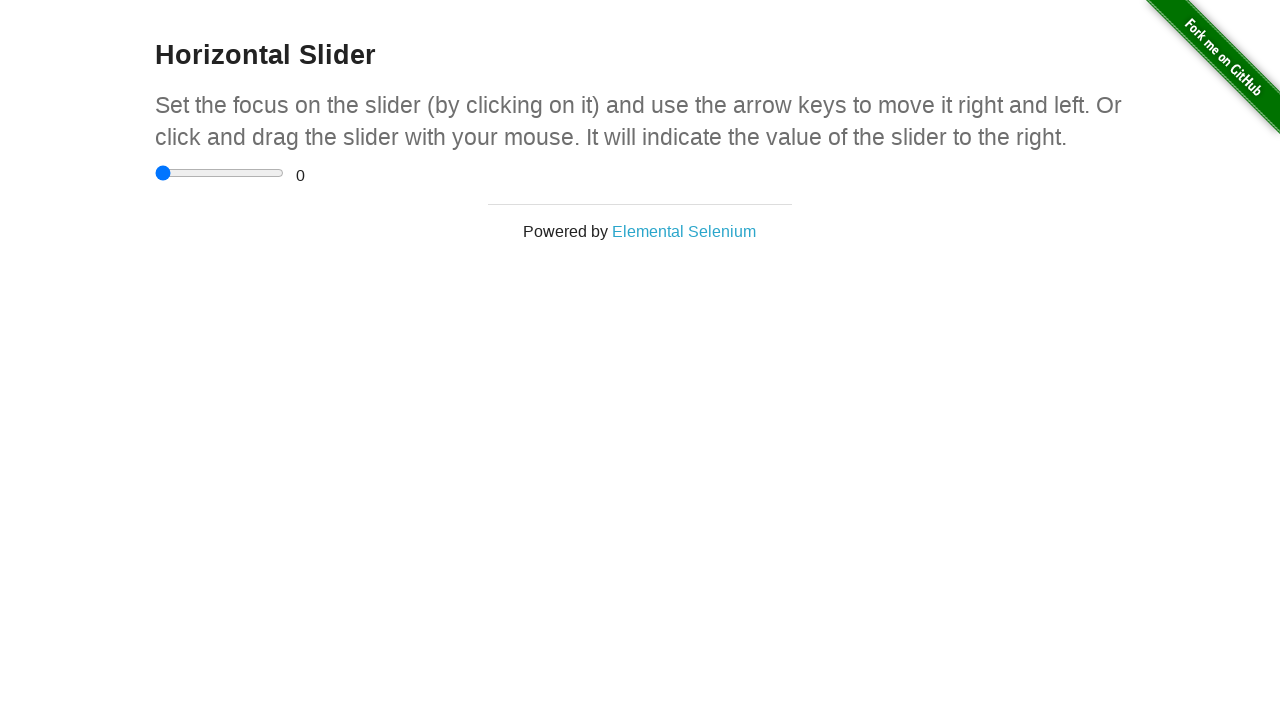

Horizontal slider element loaded and ready
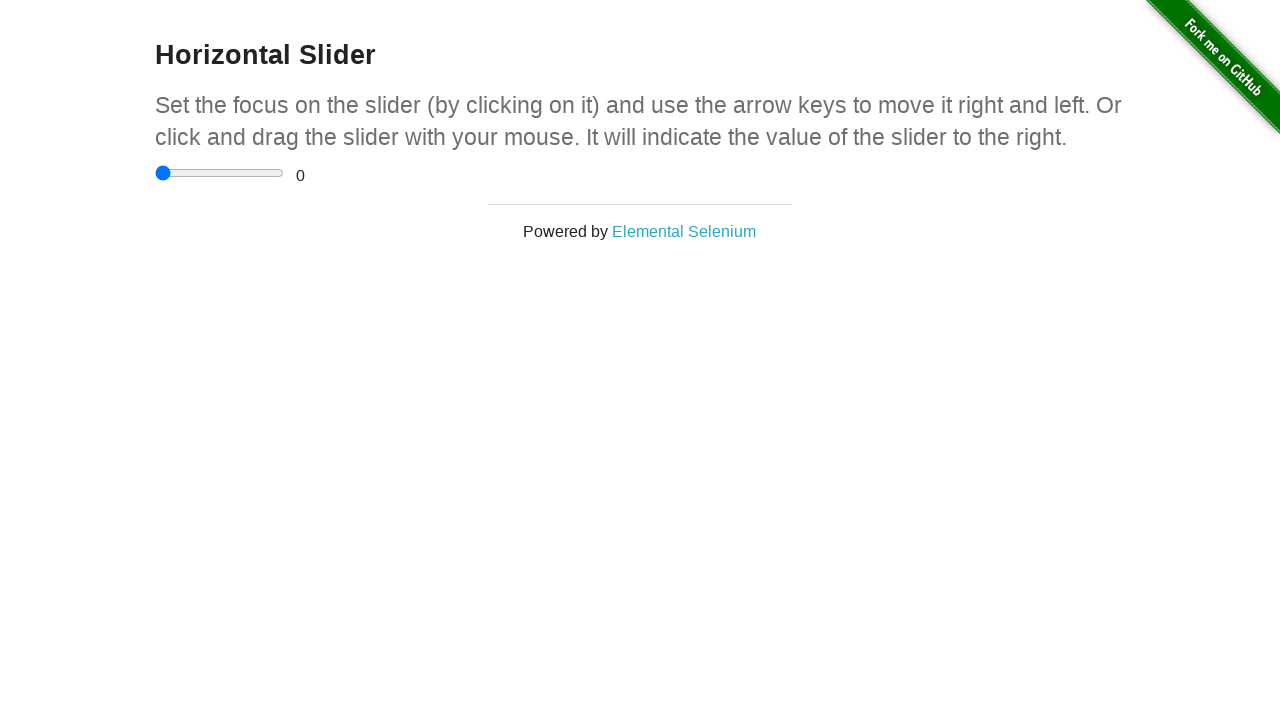

Moved mouse to slider starting position at (157, 173)
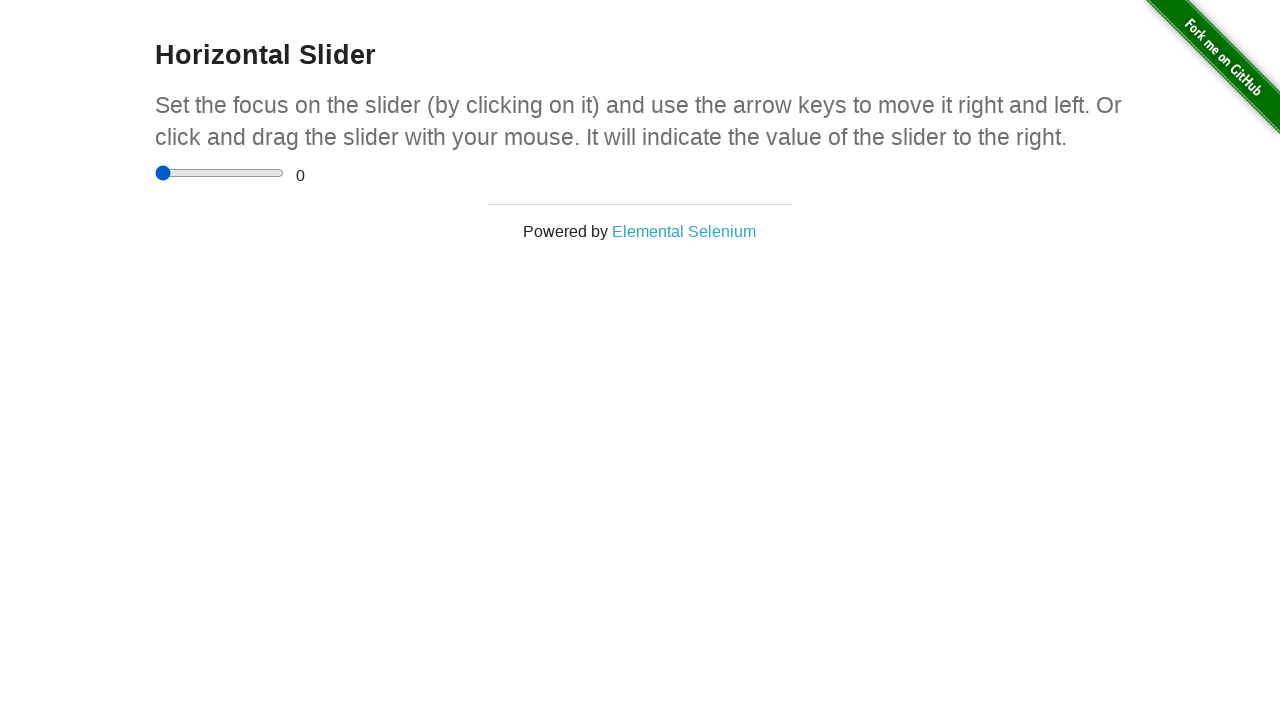

Pressed mouse button down on slider at (157, 173)
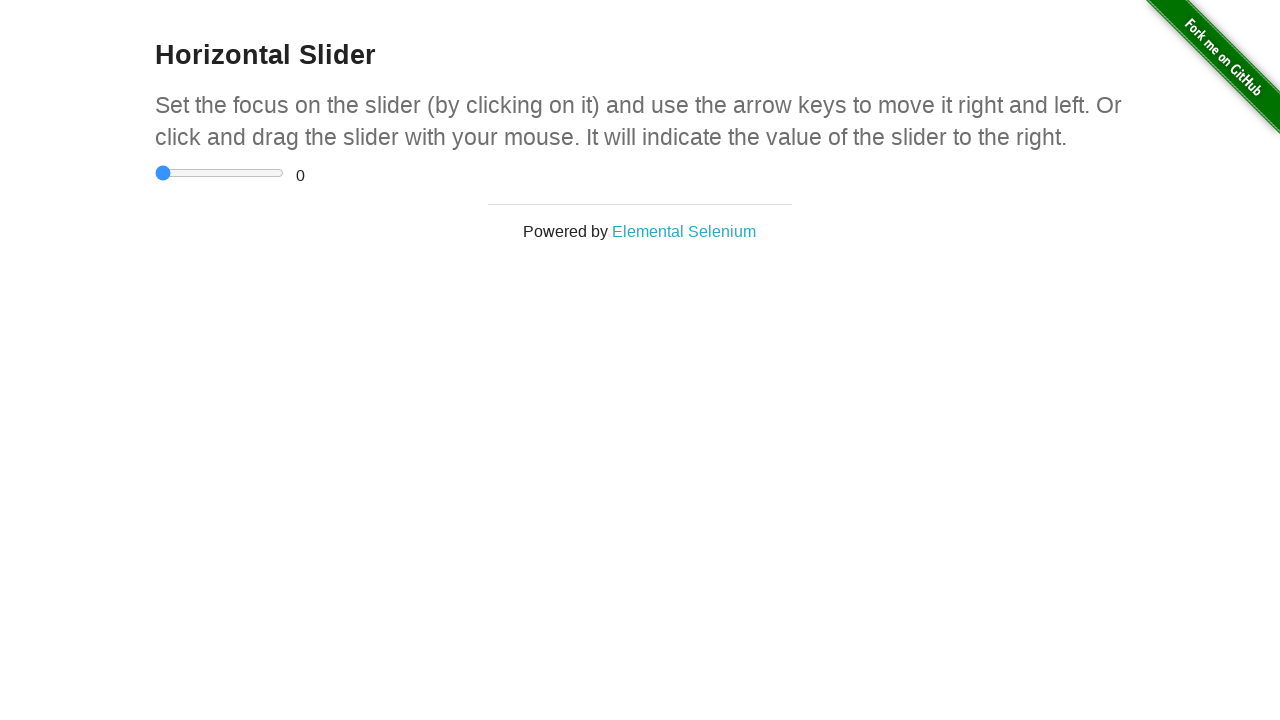

Dragged slider to the right to increase value at (183, 173)
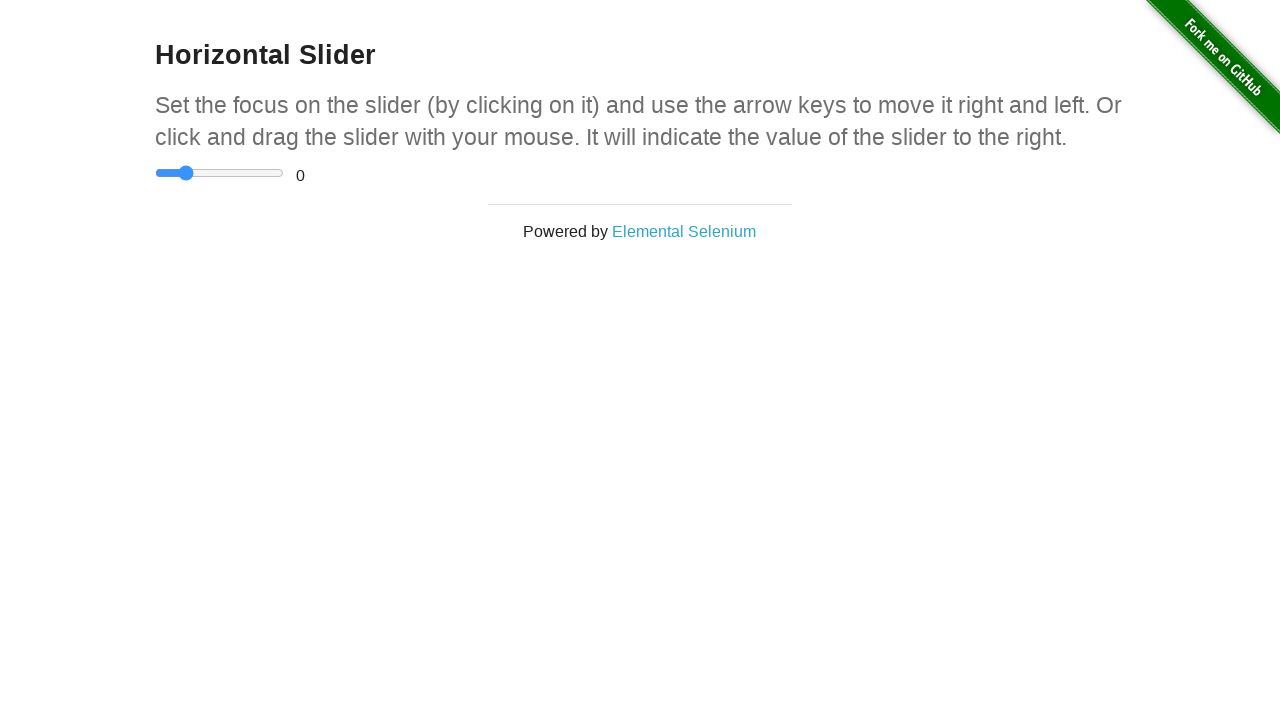

Released mouse button, slider drag completed at (183, 173)
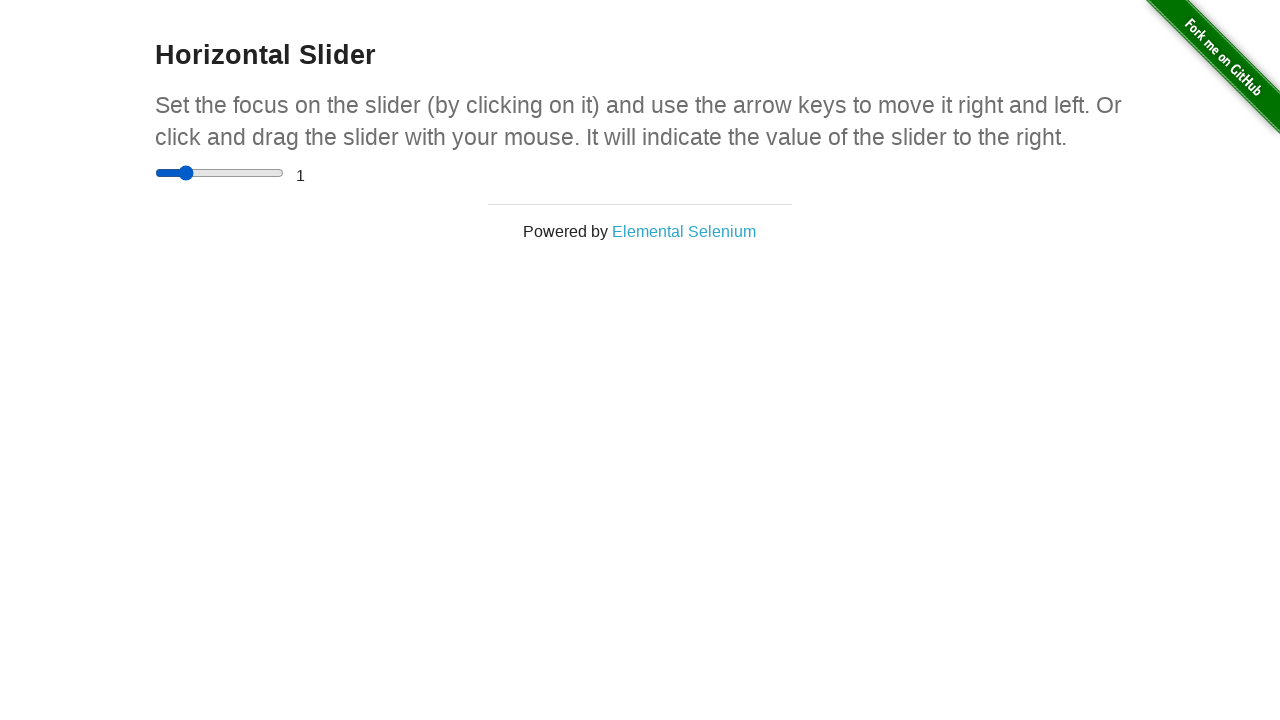

Verified slider value display element is present
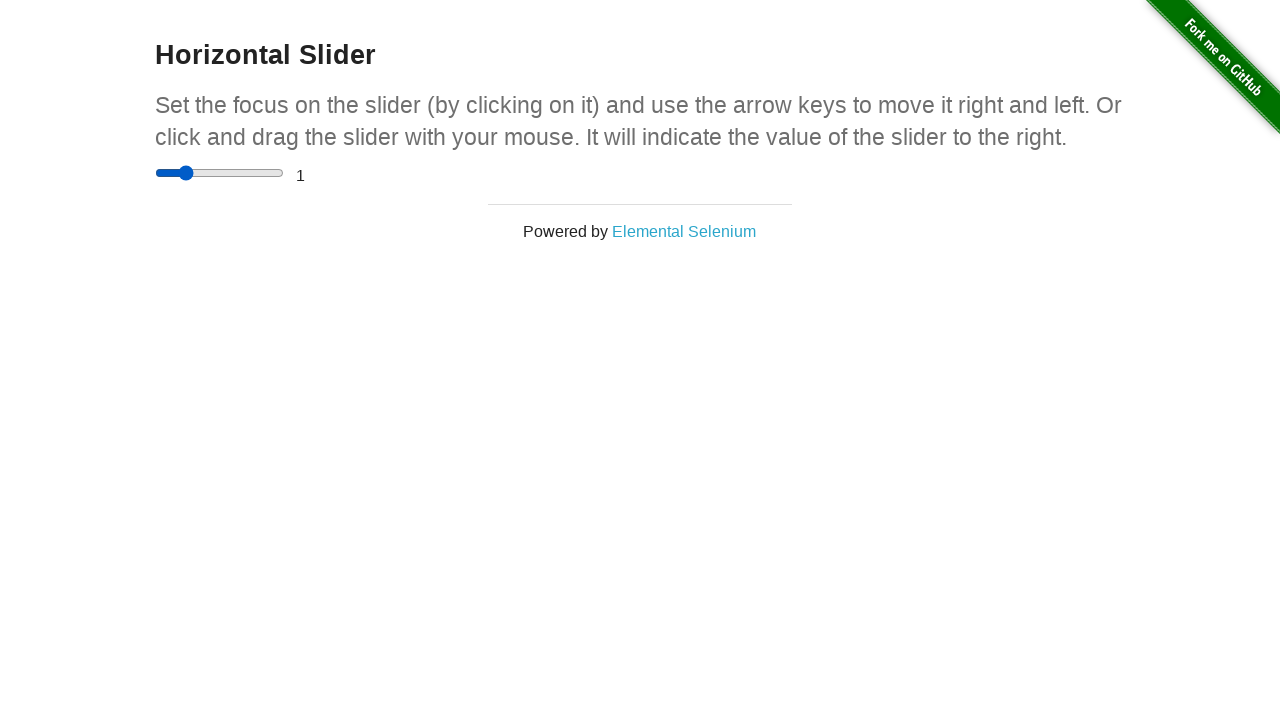

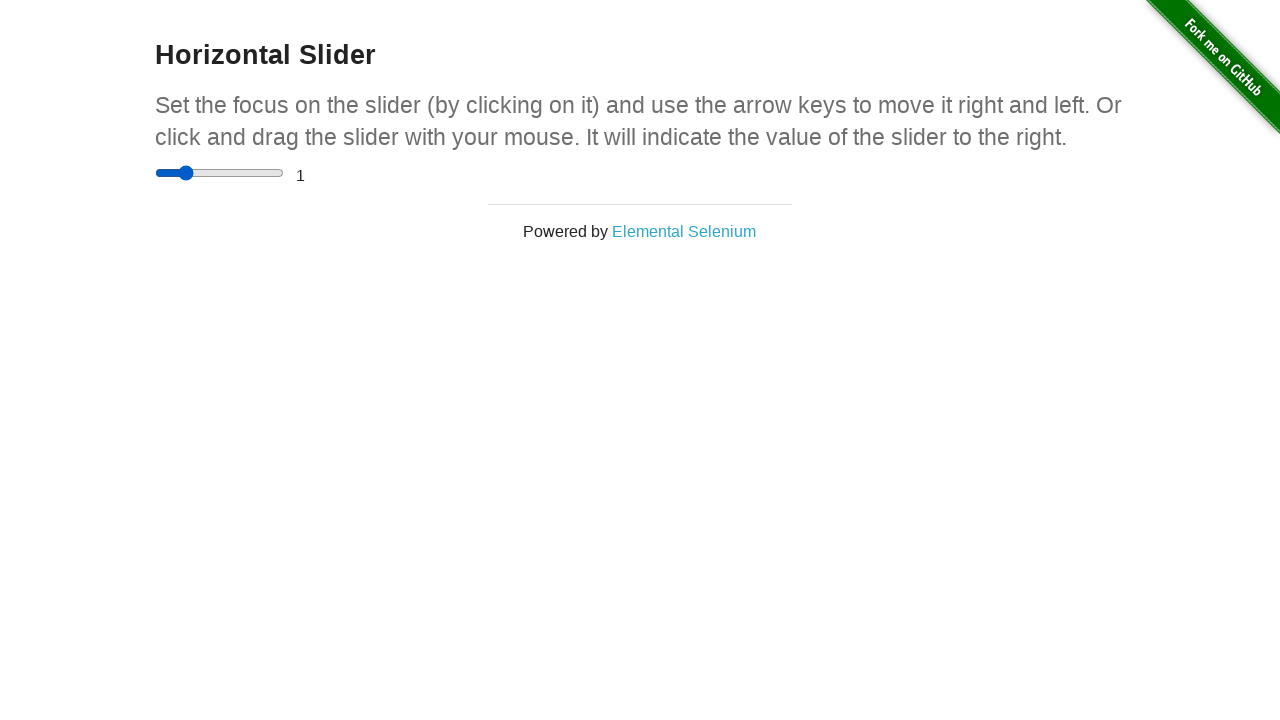